Tests file upload functionality by selecting a file using the file input element on the upload page

Starting URL: http://the-internet.herokuapp.com/upload

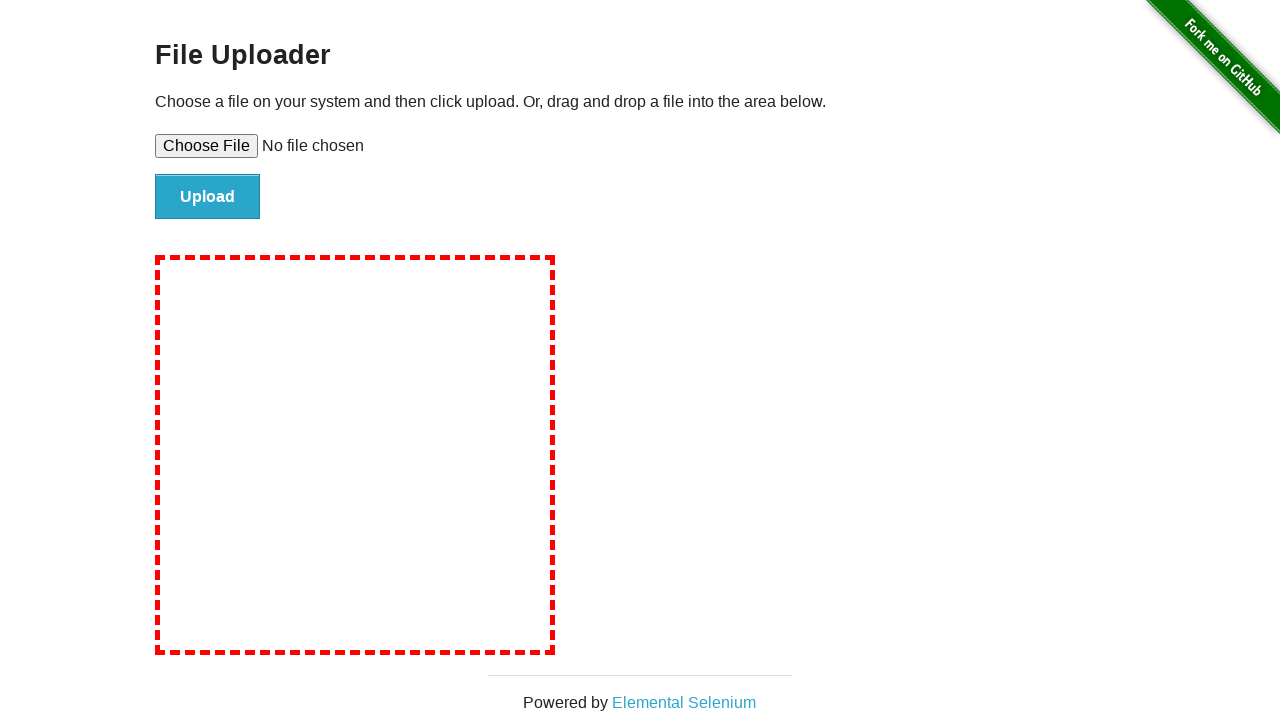

Created temporary test file for upload
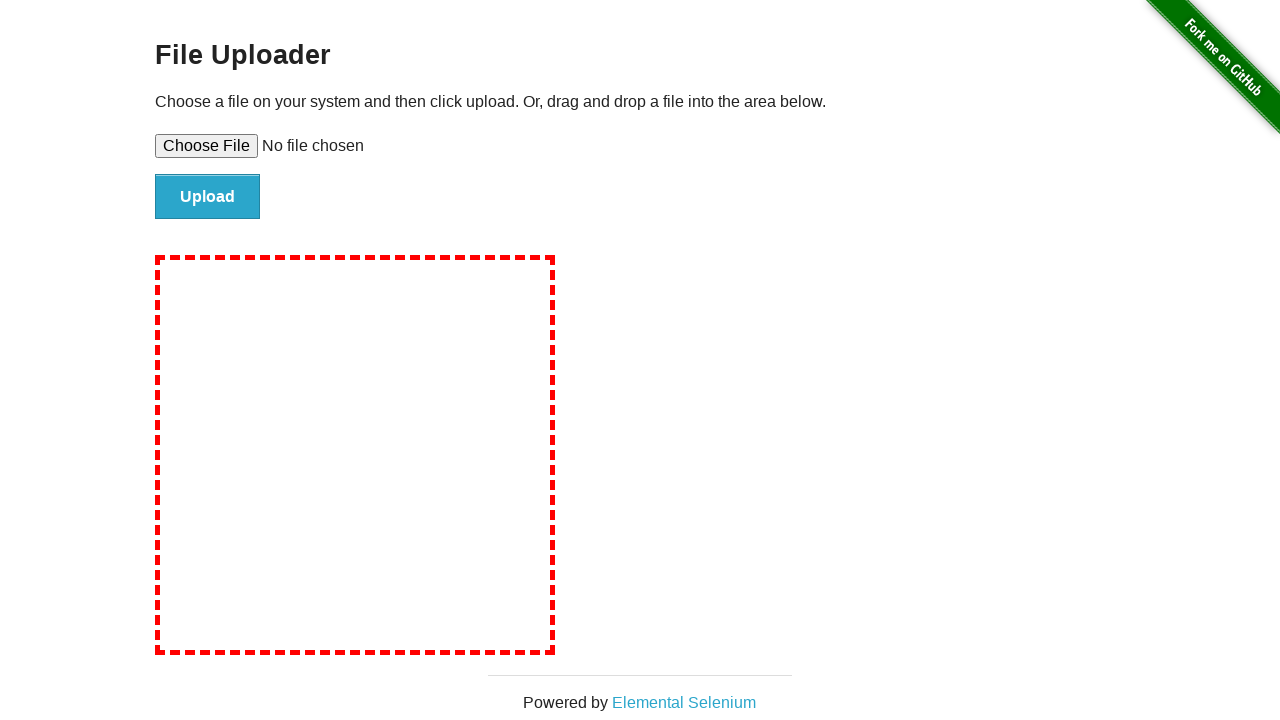

Selected file using file input element
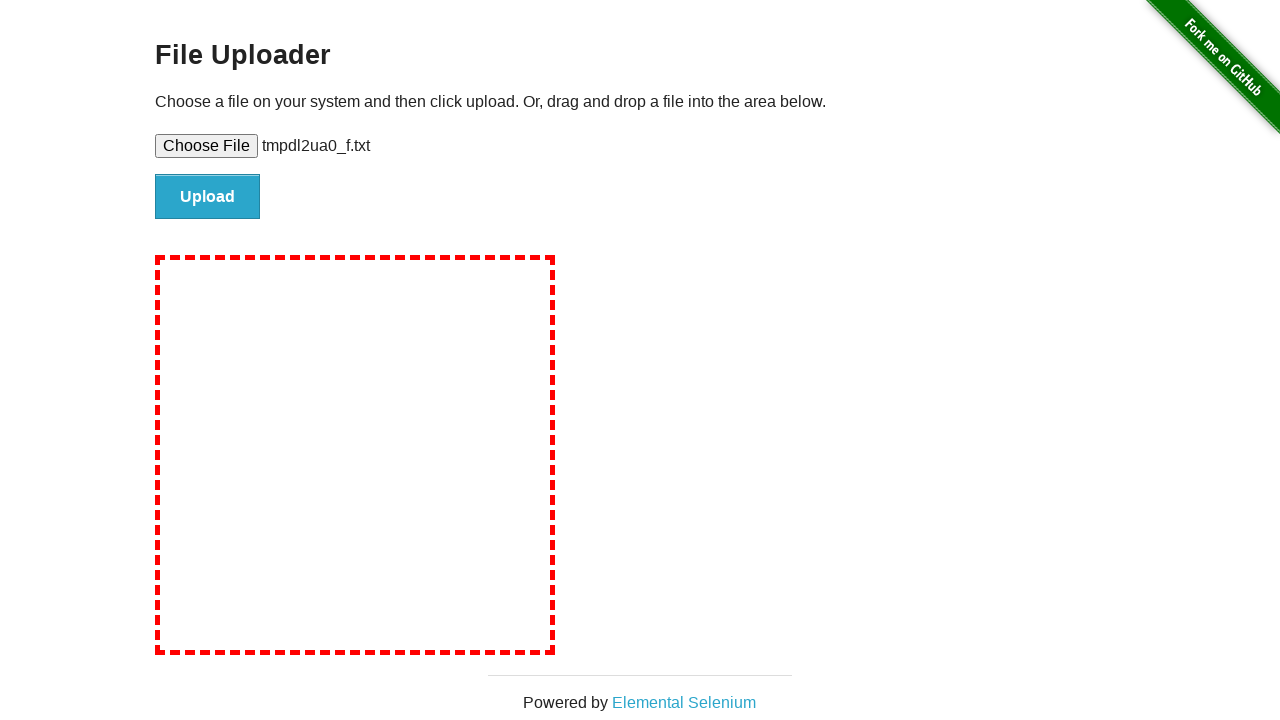

File submit button loaded, confirming file selection
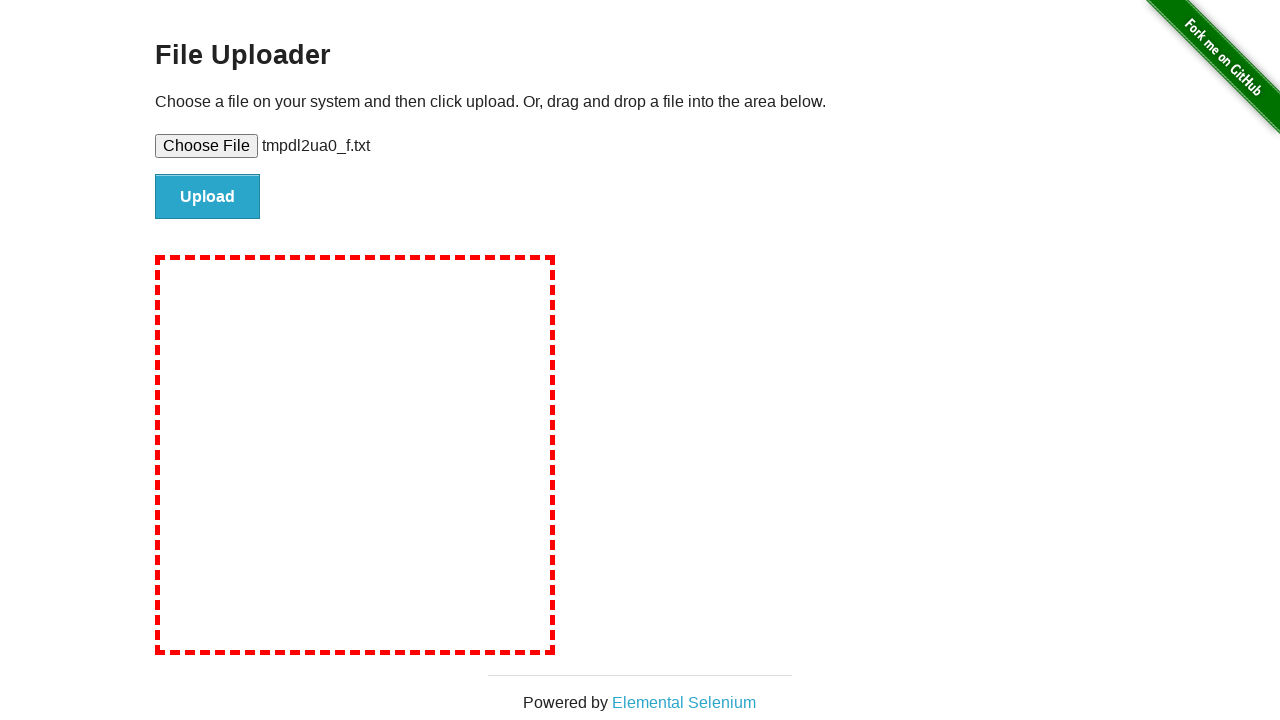

Cleaned up temporary test file
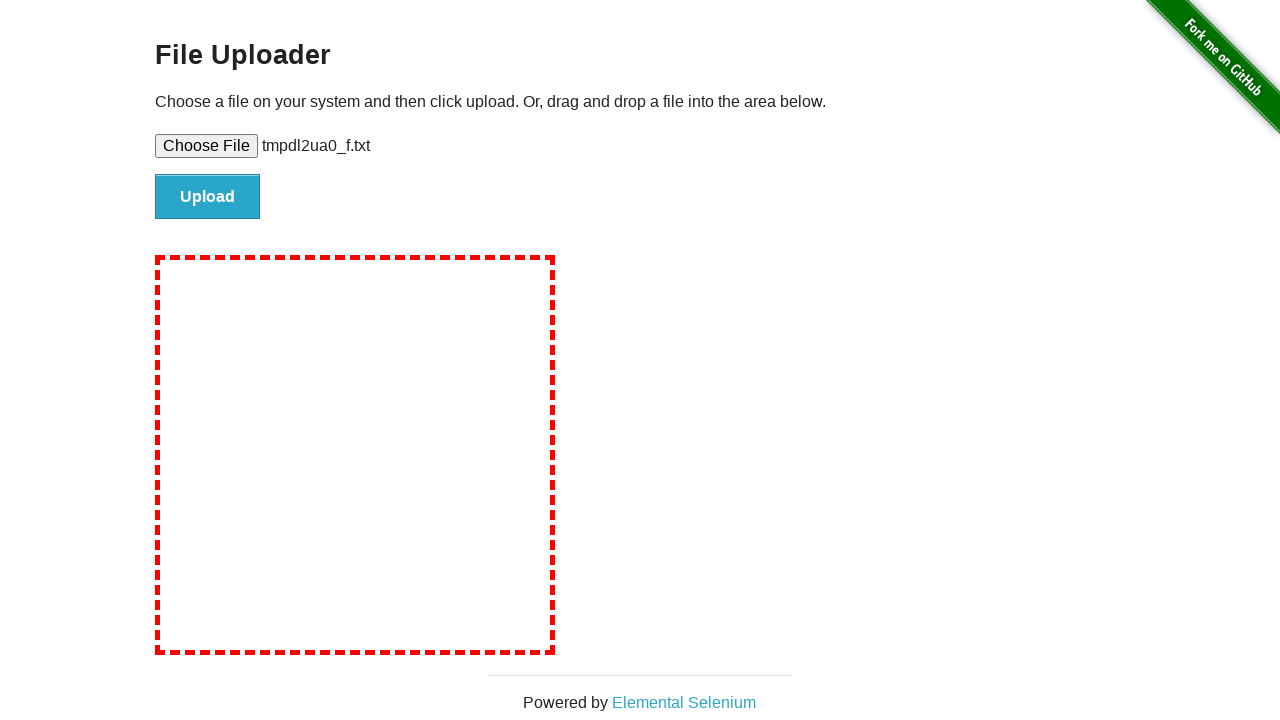

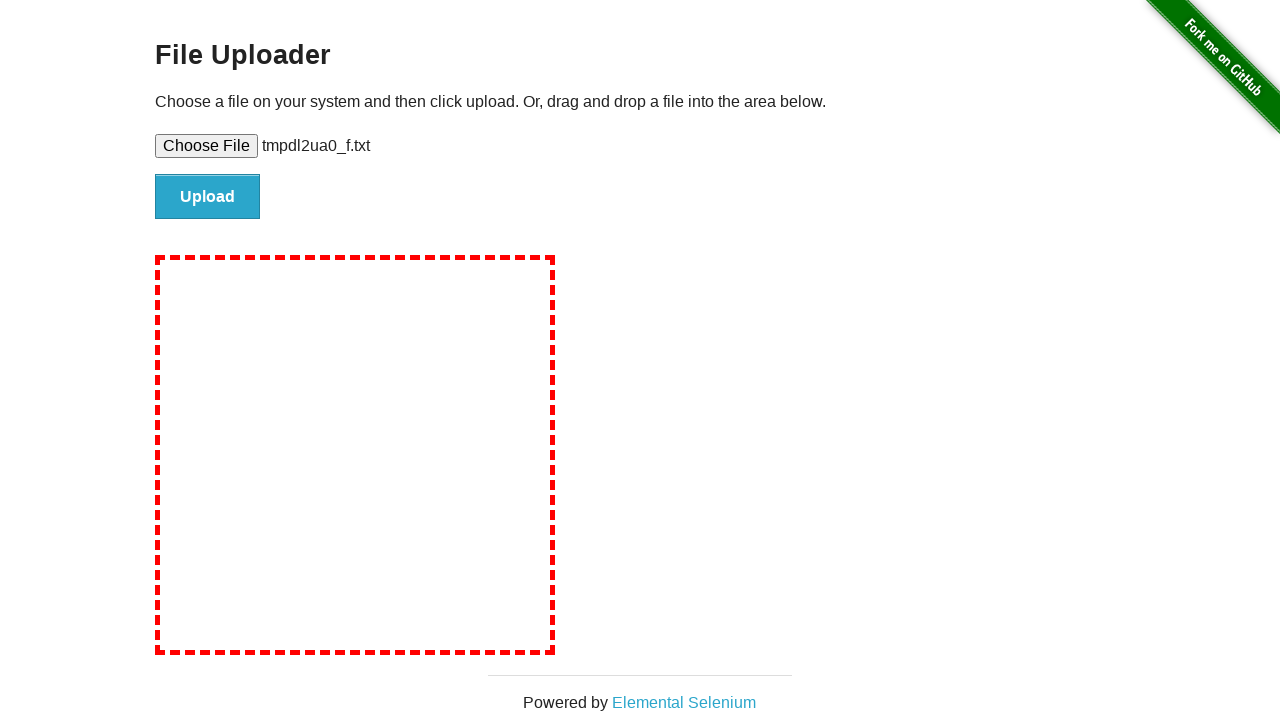